Tests the add and remove elements functionality by clicking the Add Element button, verifying the Delete button appears, clicking it, and verifying the page header remains visible

Starting URL: https://the-internet.herokuapp.com/add_remove_elements/

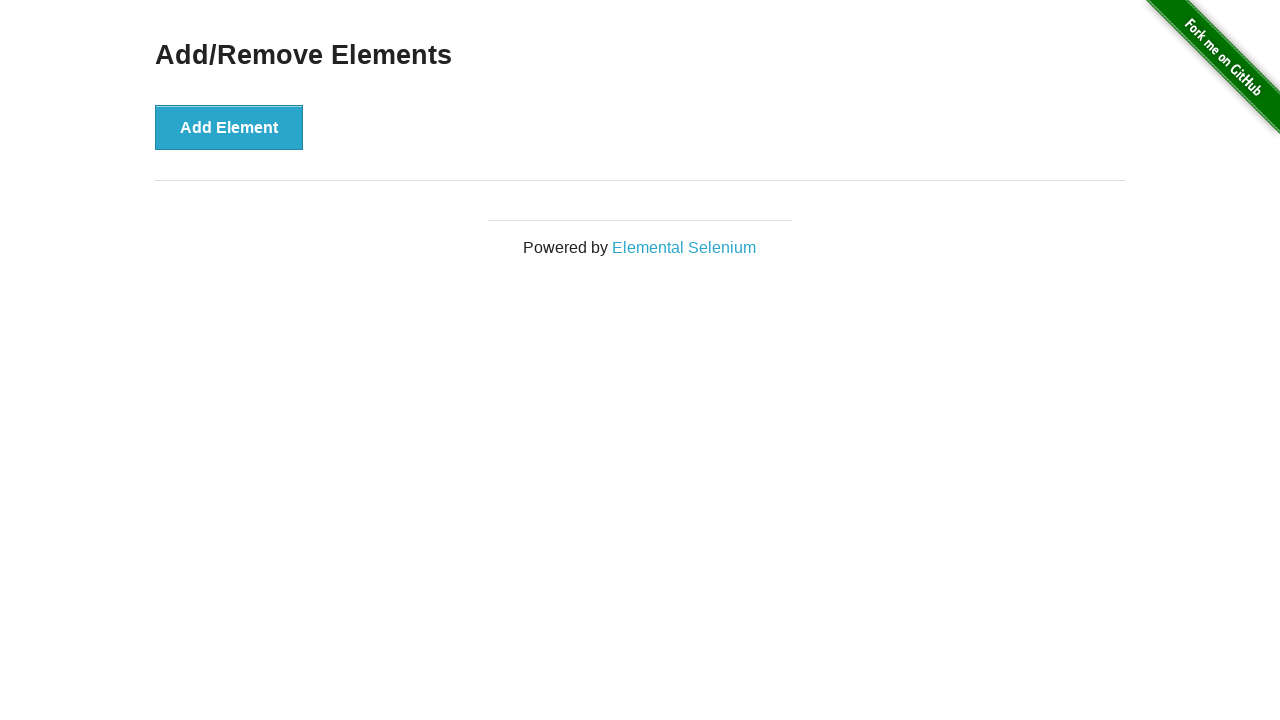

Clicked Add Element button at (229, 127) on button[onclick='addElement()']
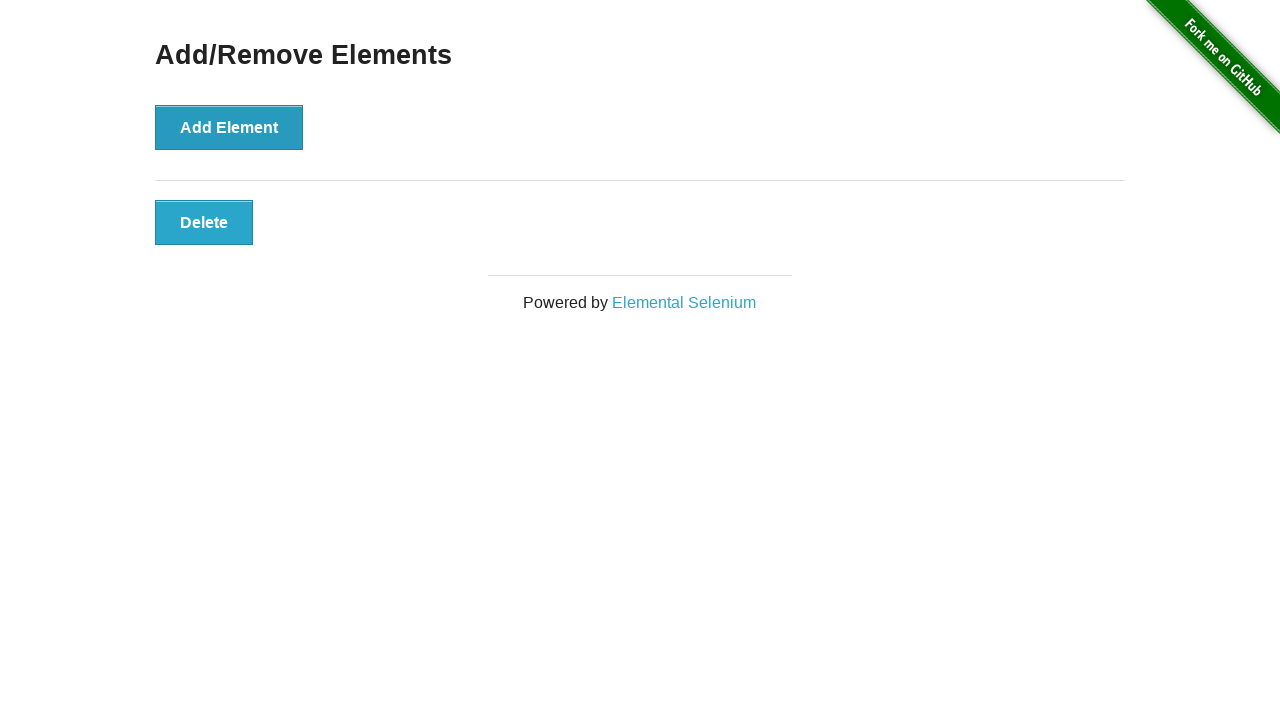

Located Delete button element
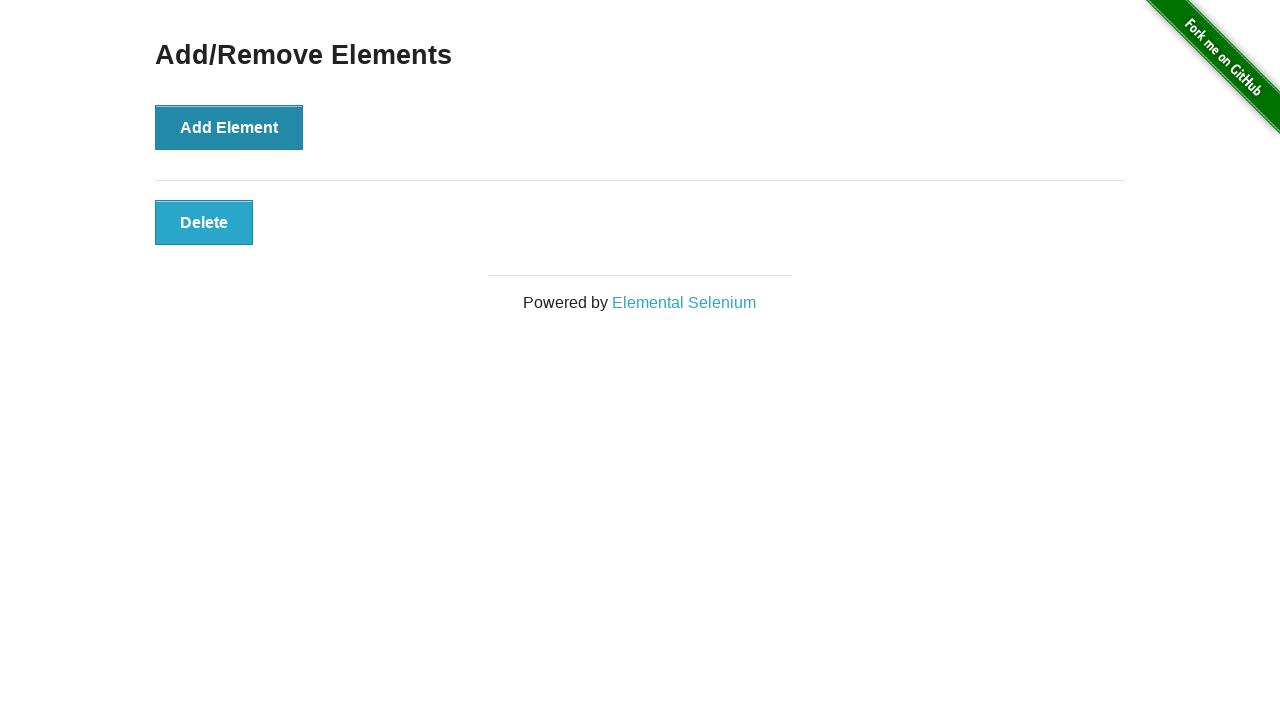

Verified Delete button is visible
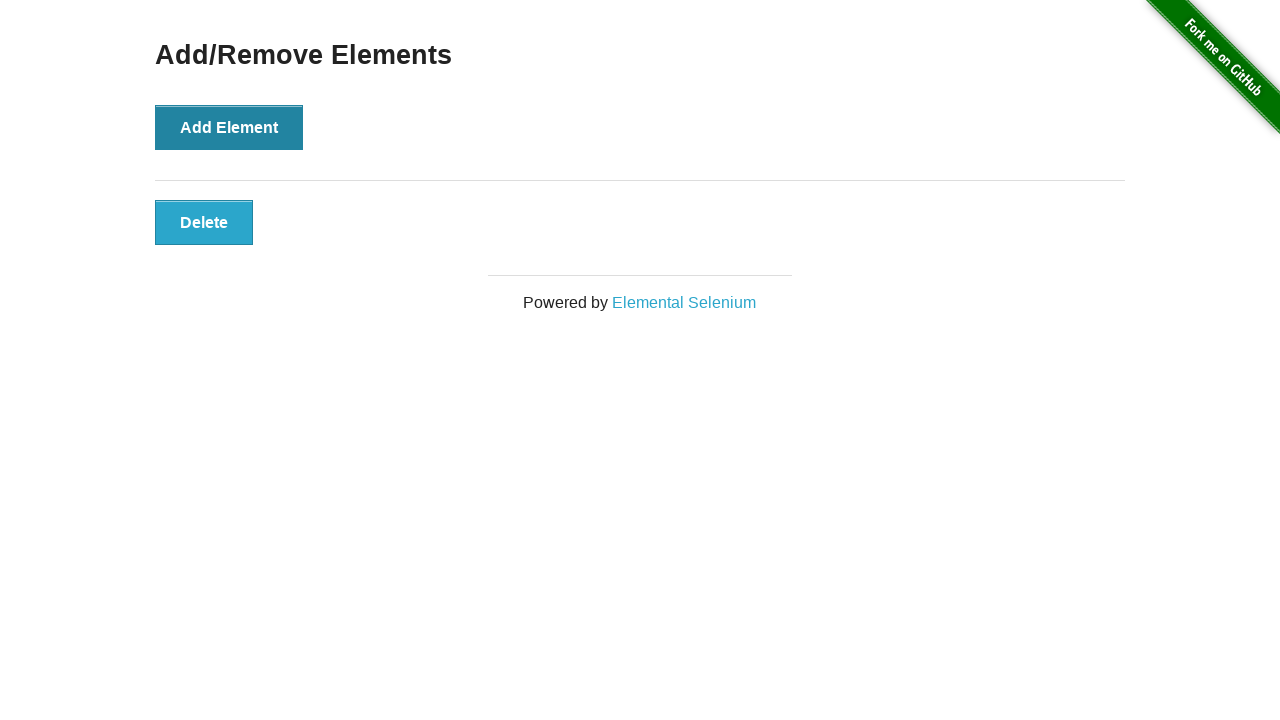

Clicked Delete button to remove element at (204, 222) on button.added-manually
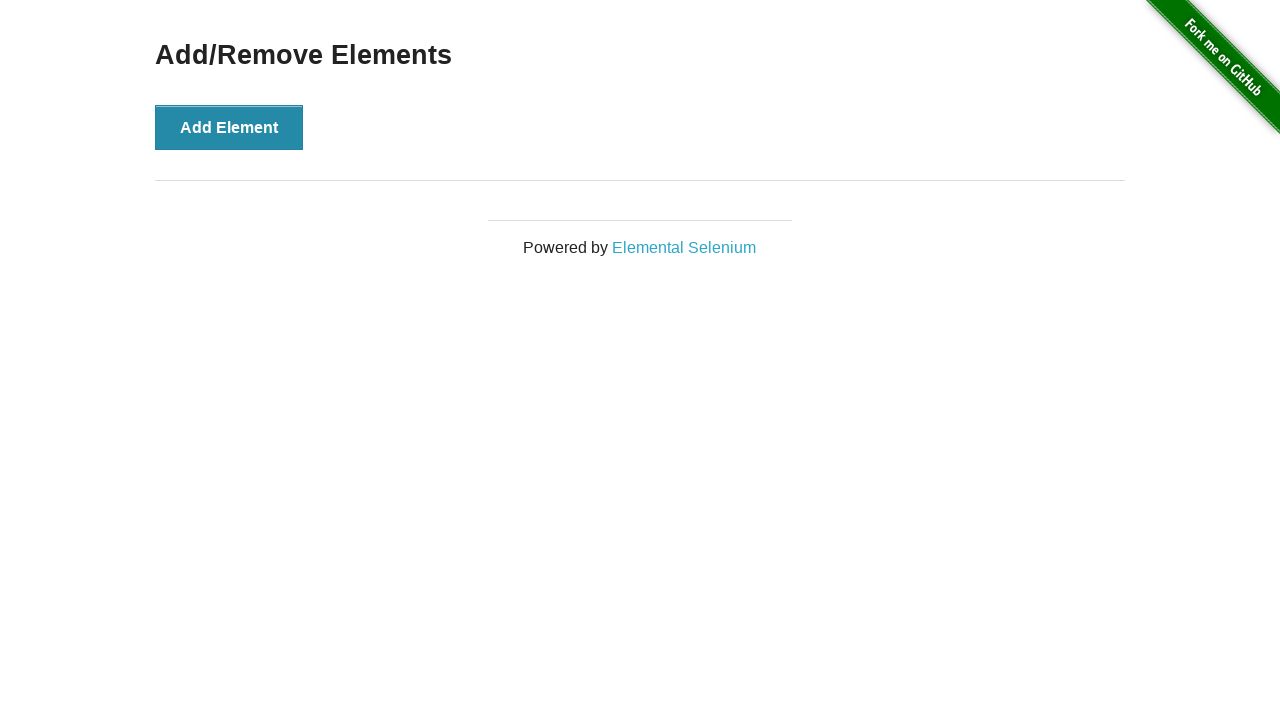

Located Add/Remove Elements page header
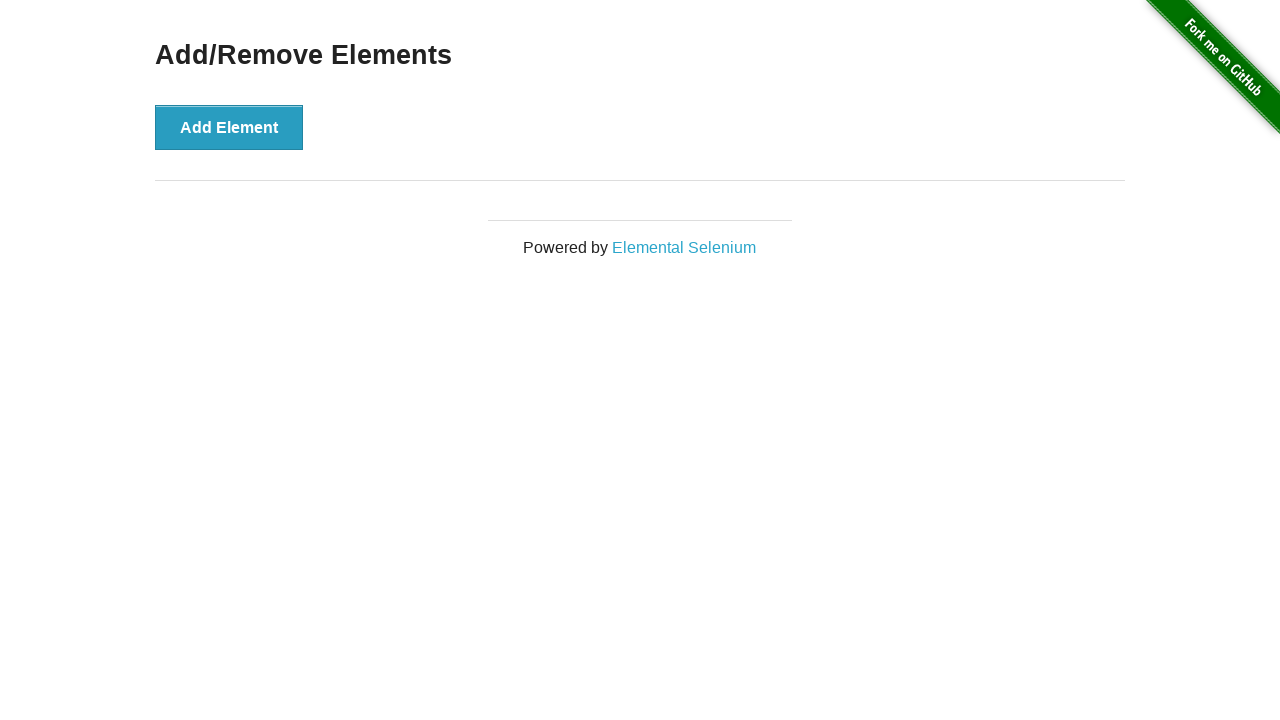

Verified page header is still visible after element removal
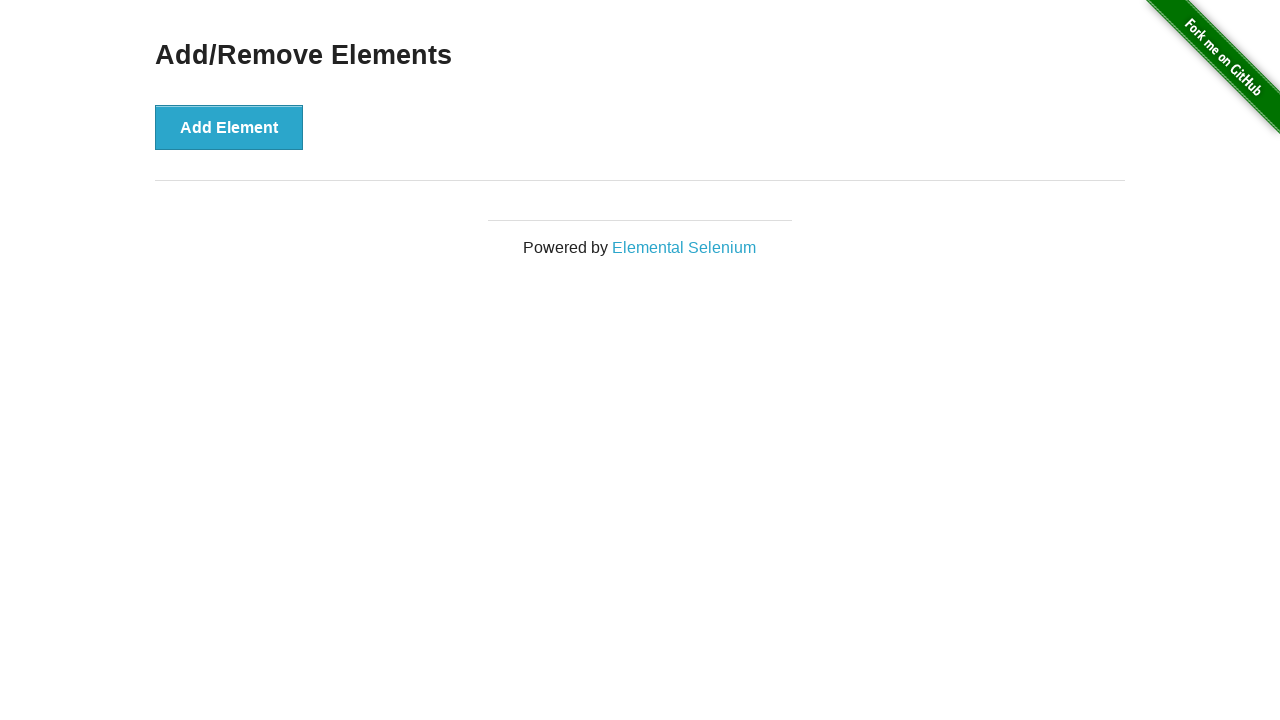

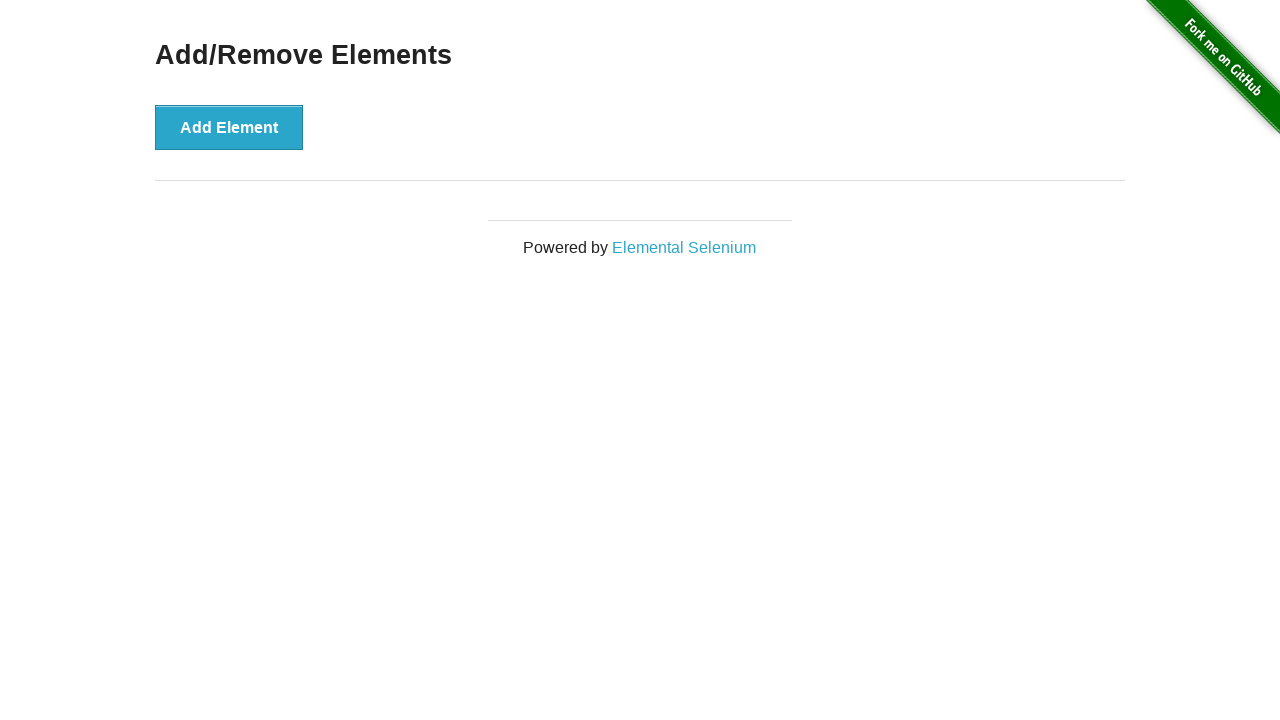